Tests JavaScript Confirm dialog by clicking the confirm button and dismissing/canceling it

Starting URL: https://the-internet.herokuapp.com/javascript_alerts

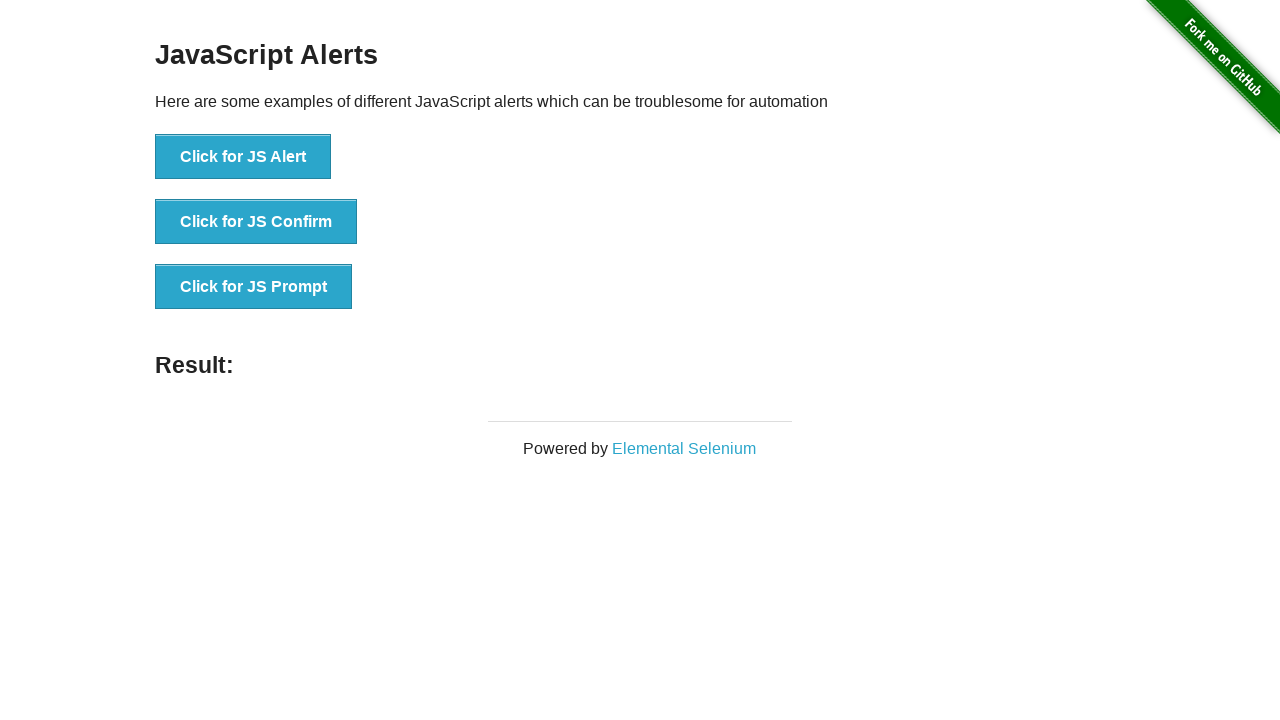

Clicked button to trigger JavaScript Confirm dialog at (256, 222) on [onclick='jsConfirm()']
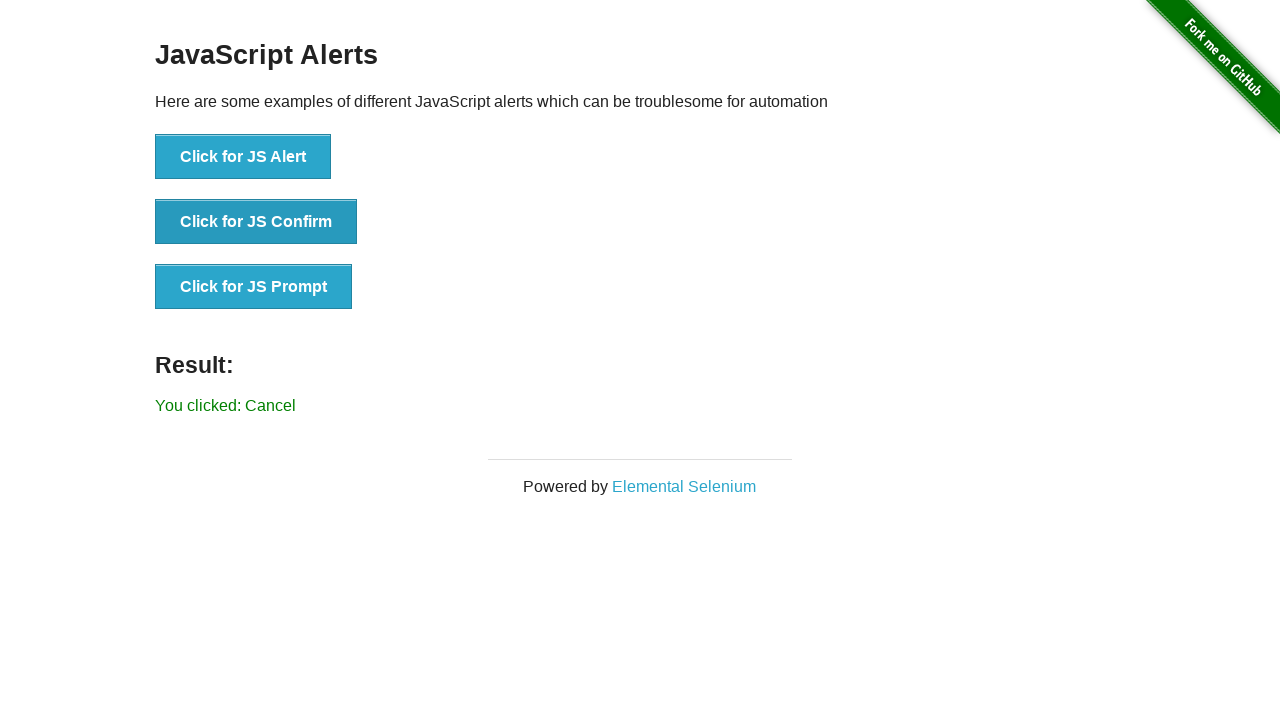

Set up dialog handler to dismiss/cancel the confirm dialog
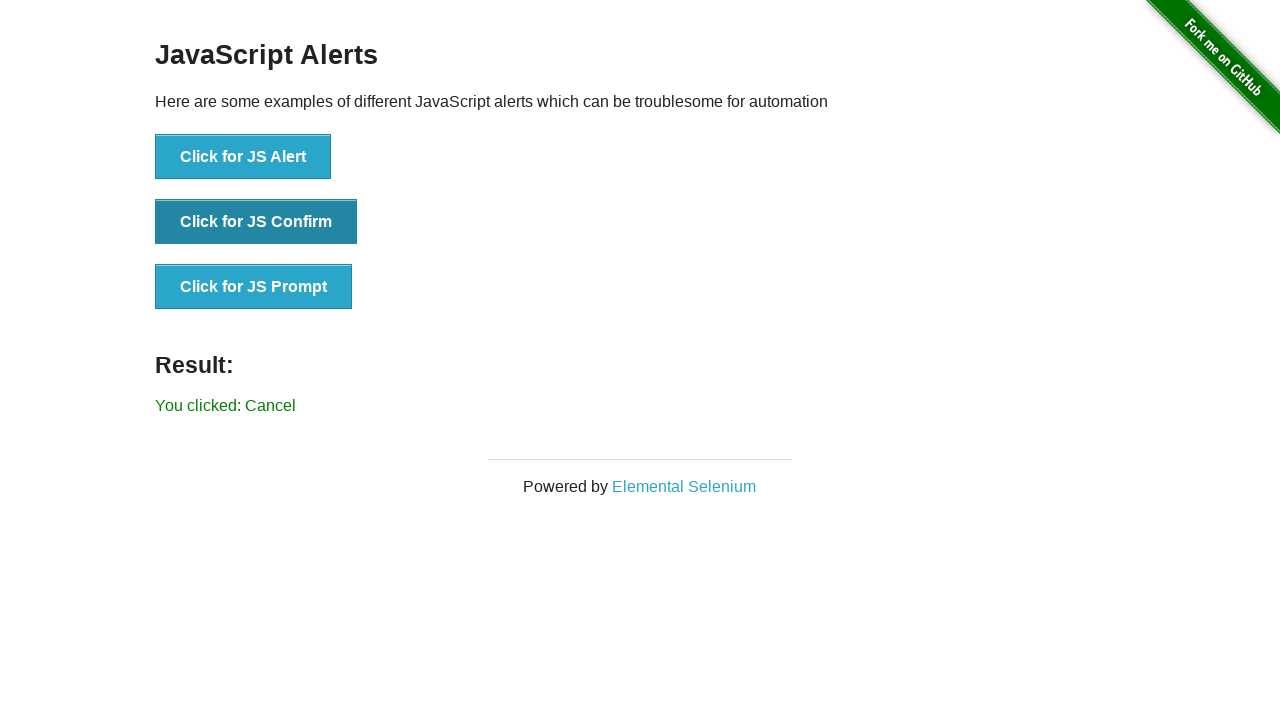

Verified that 'You clicked: Cancel' result text appeared
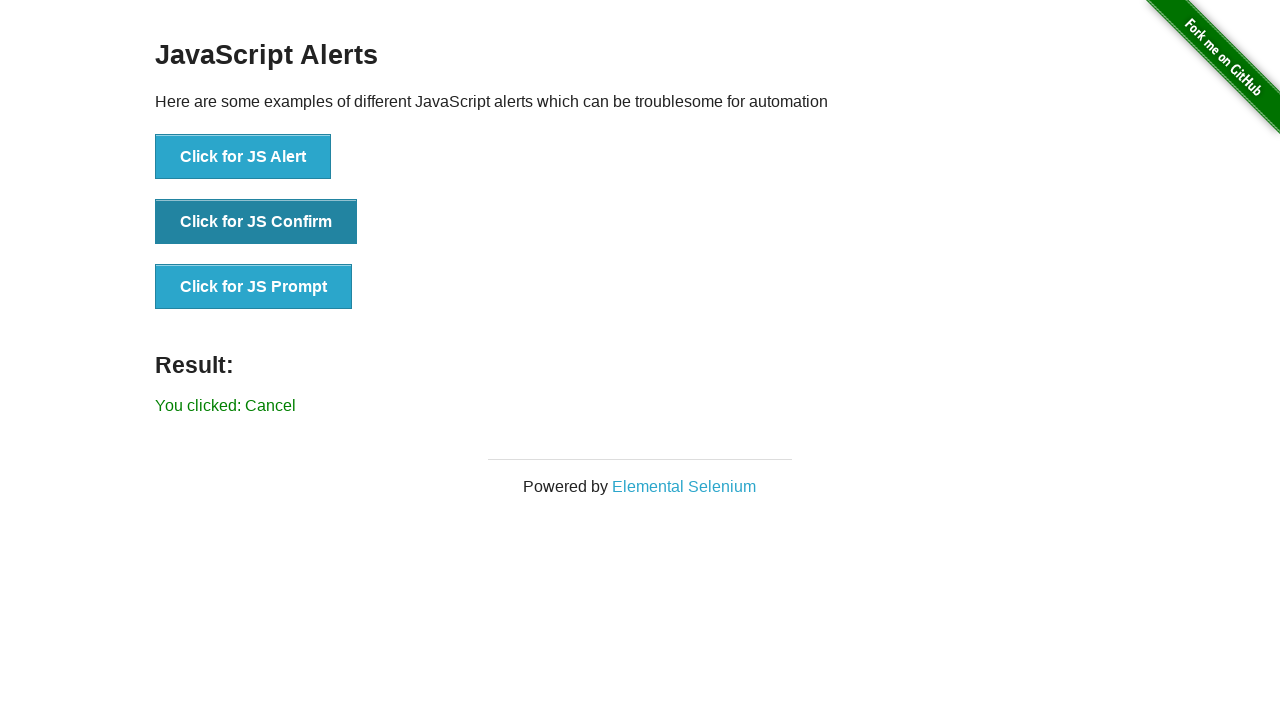

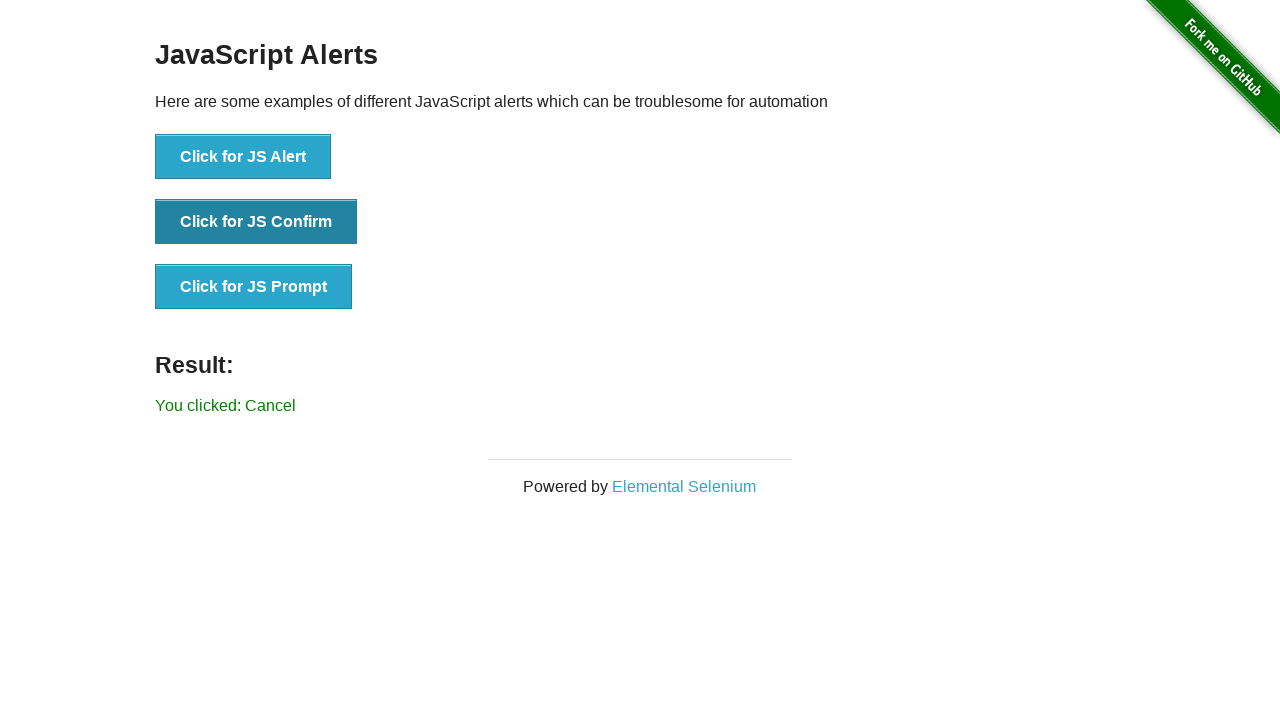